Tests the Status screen of a TP-Link router emulator by navigating through frames, clicking the Status menu, closing a QR code popup, and clicking the refresh button.

Starting URL: https://emulator.tp-link.com/C50V4_BR_Emulator/Emulator/index.htm

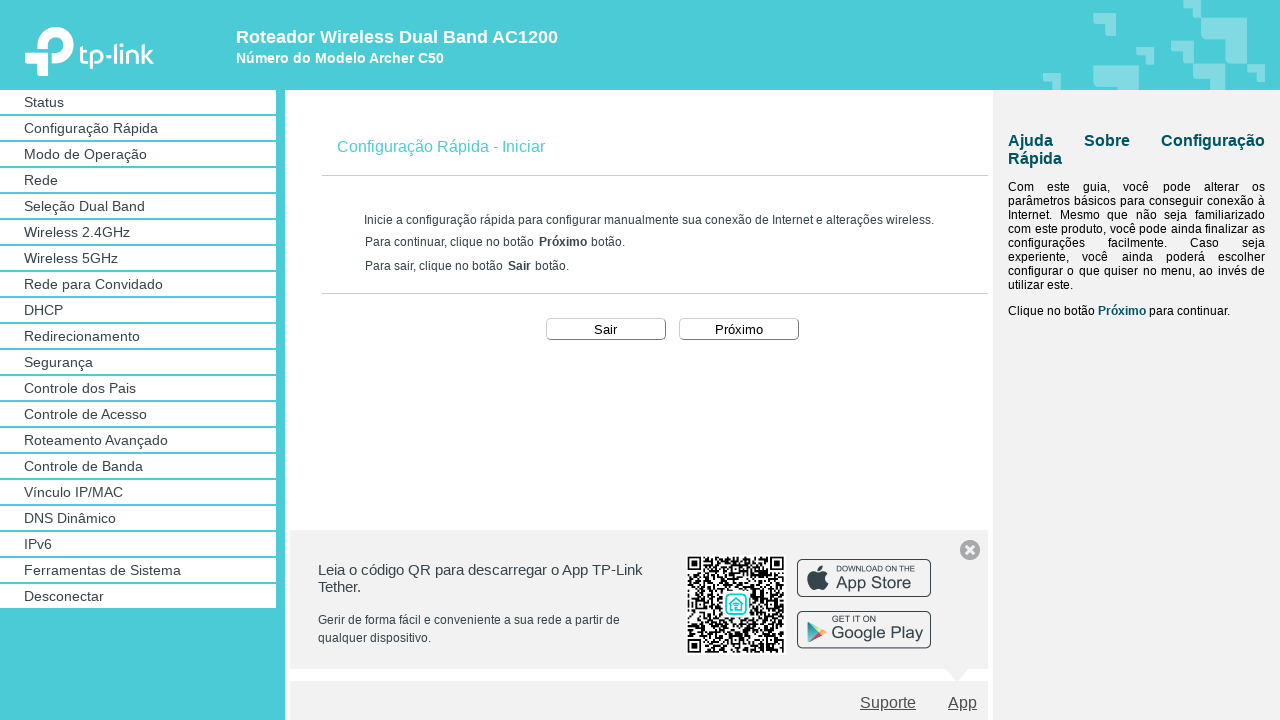

Located first frame element
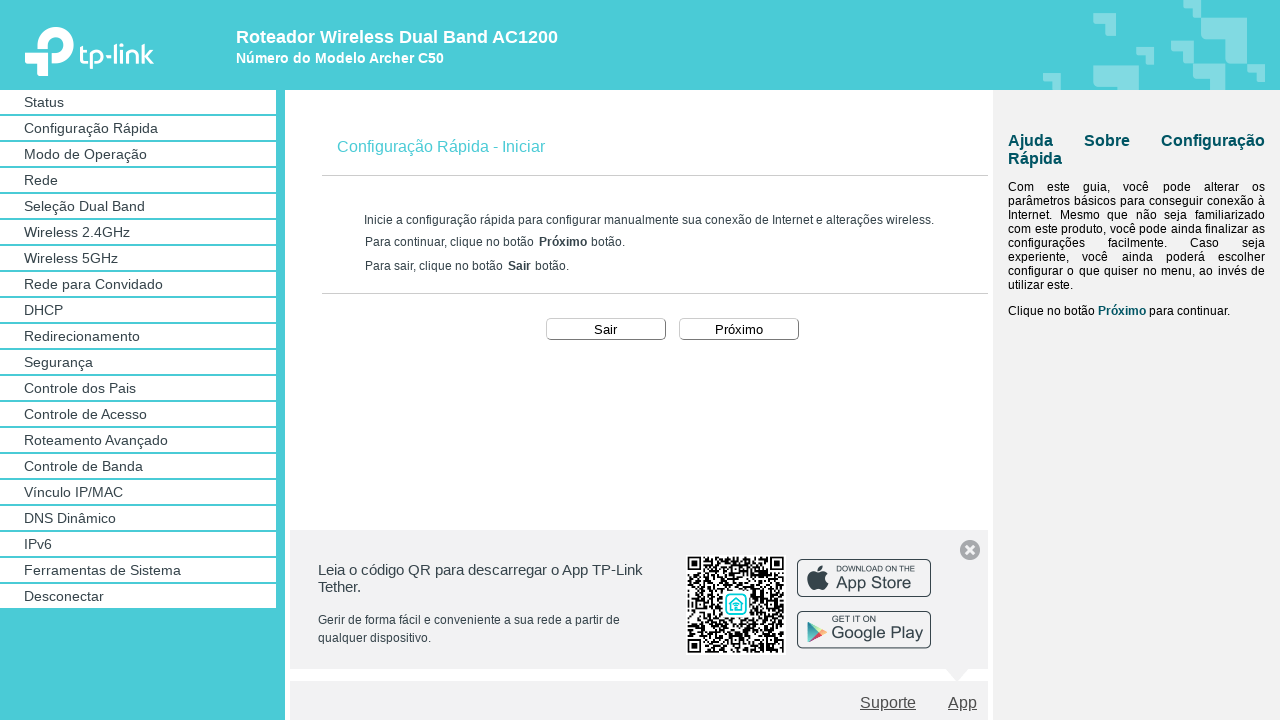

Located nested frame (second level)
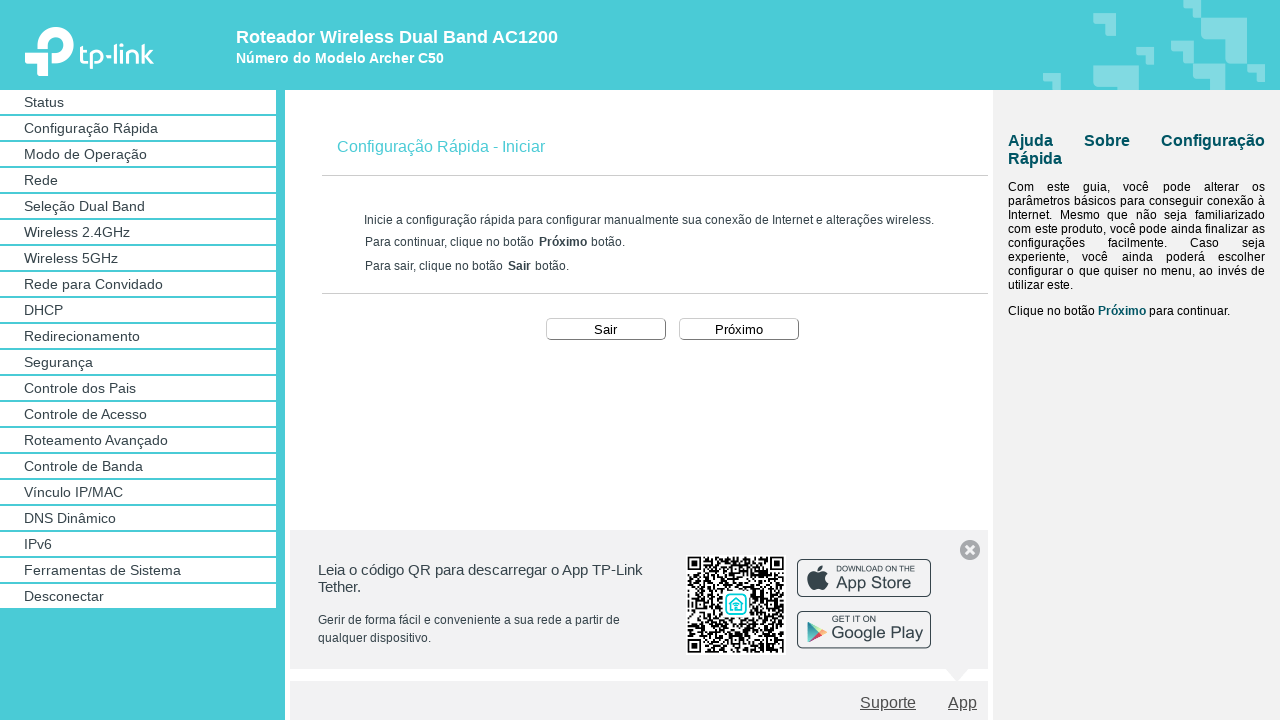

Clicked Status menu item at (44, 102) on frame >> nth=0 >> internal:control=enter-frame >> frame >> nth=1 >> internal:con
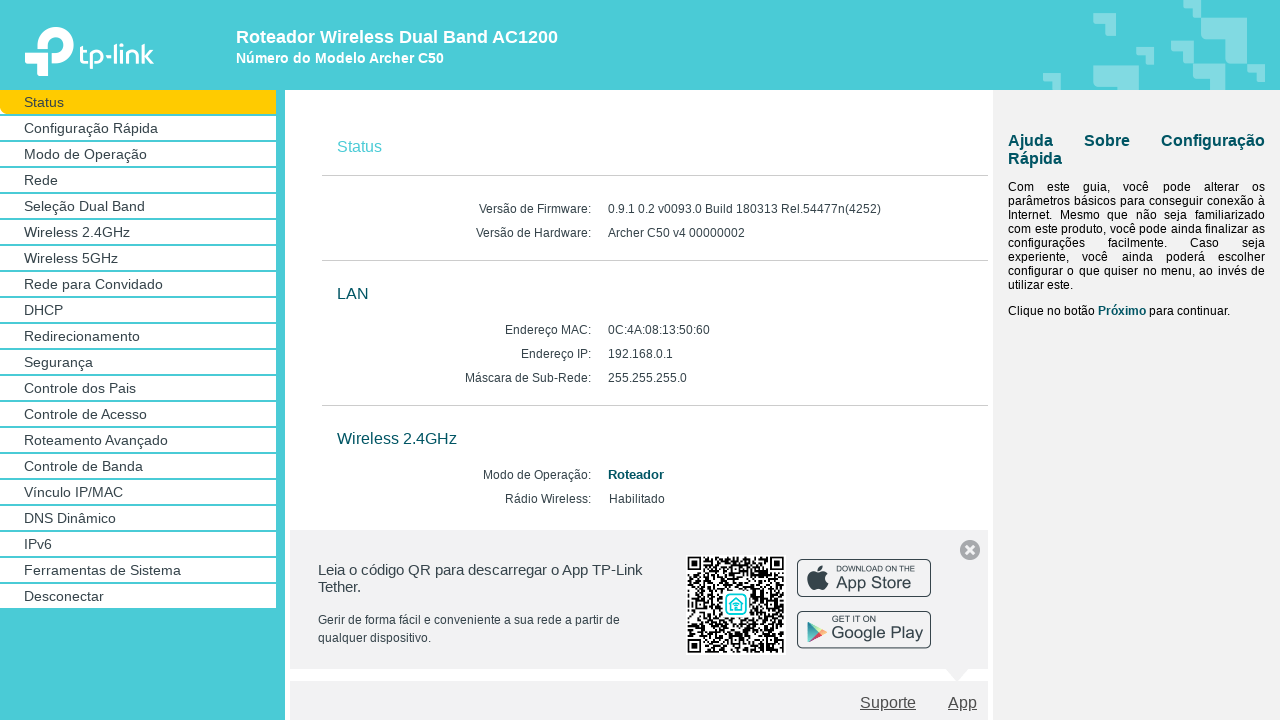

Located first frame again for QR code popup
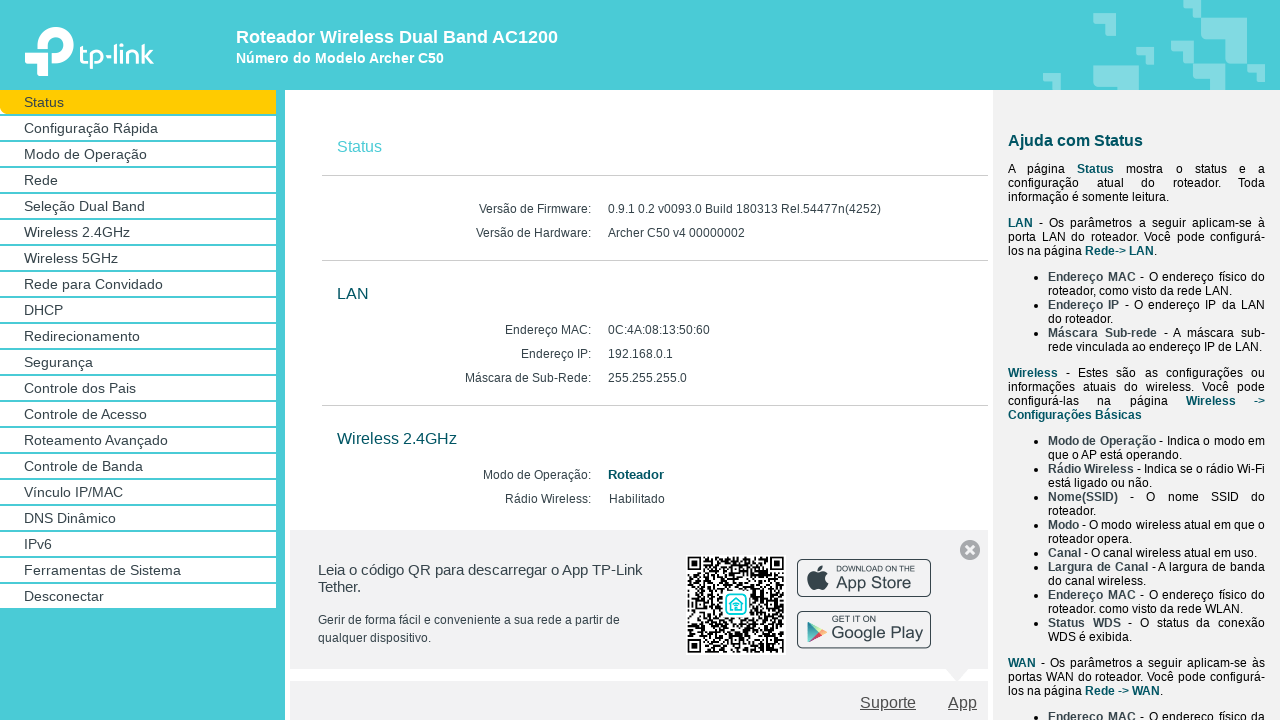

Located frame containing QR code popup
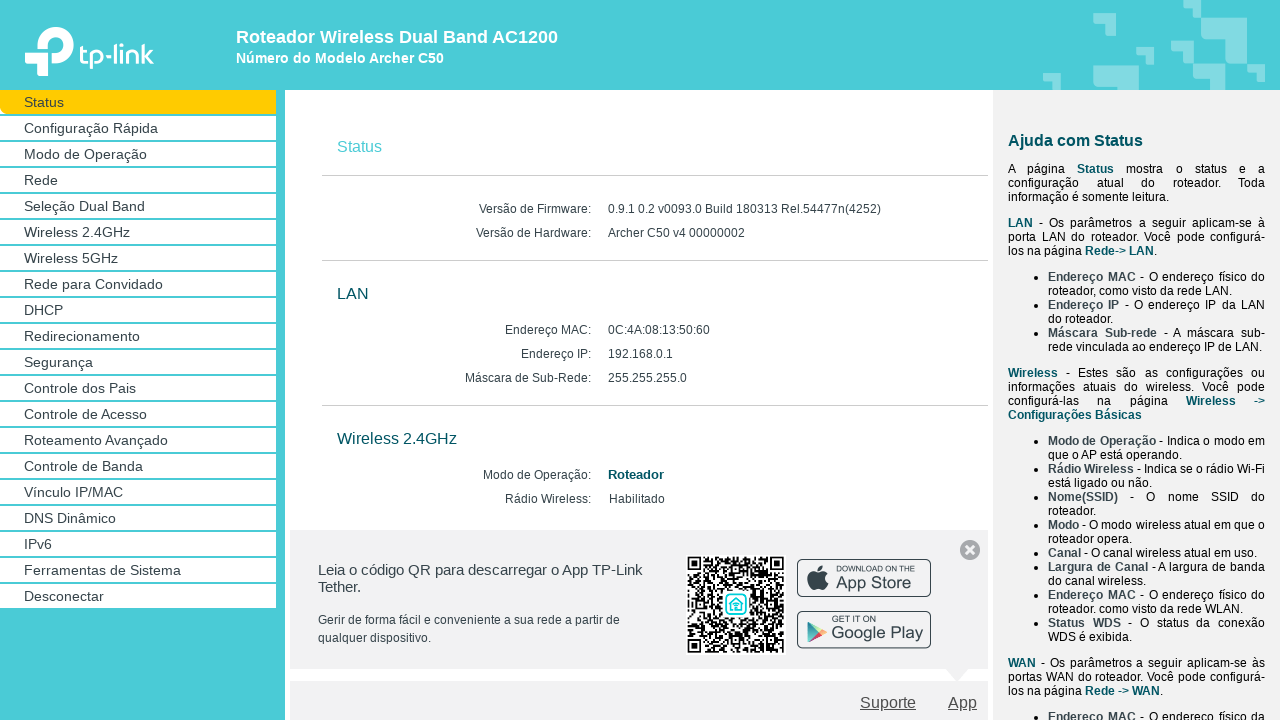

Closed QR code popup at (970, 550) on frame >> nth=0 >> internal:control=enter-frame >> frame >> nth=3 >> internal:con
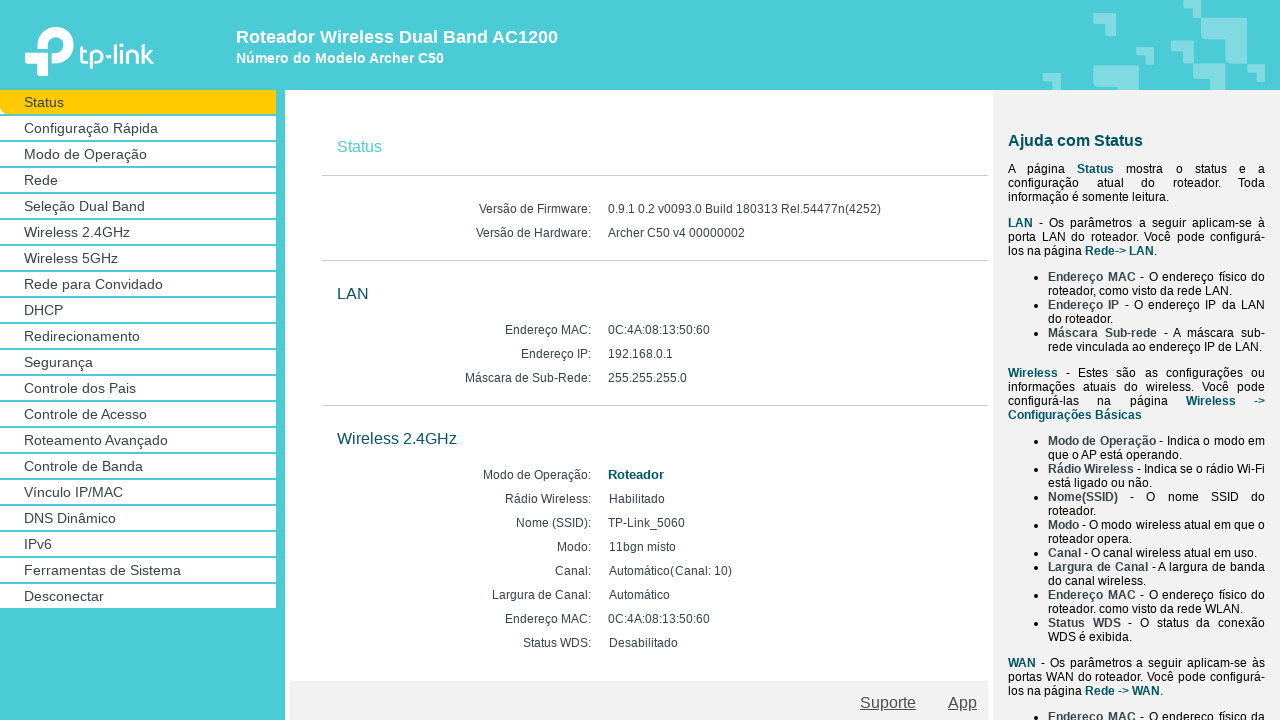

Located first frame for refresh button
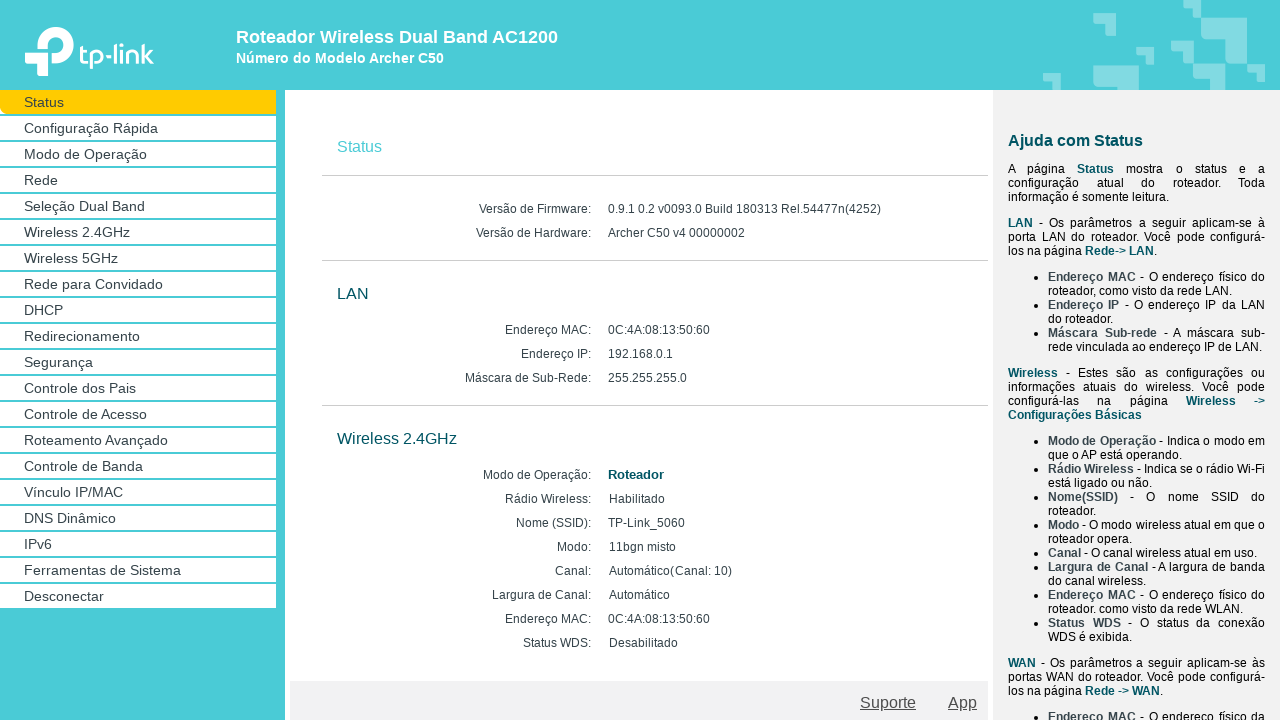

Located main content frame
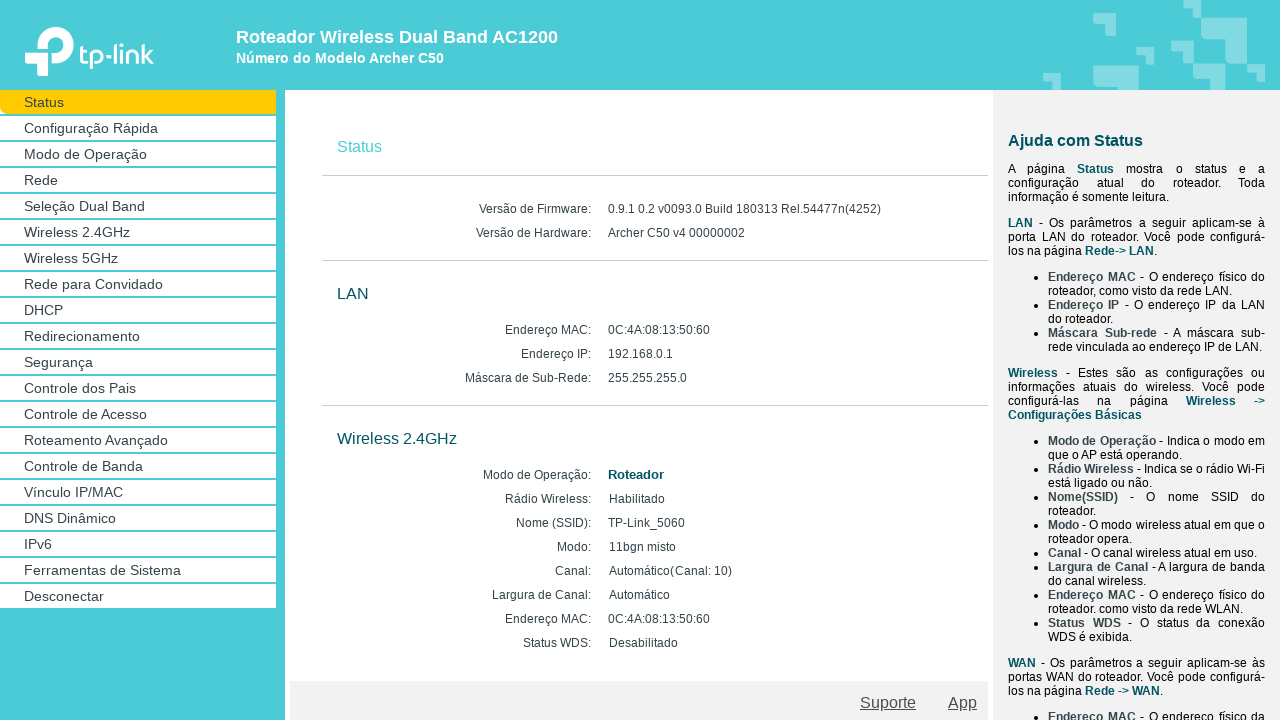

Clicked refresh button on Status screen at (768, 629) on frame >> nth=0 >> internal:control=enter-frame >> frame >> nth=2 >> internal:con
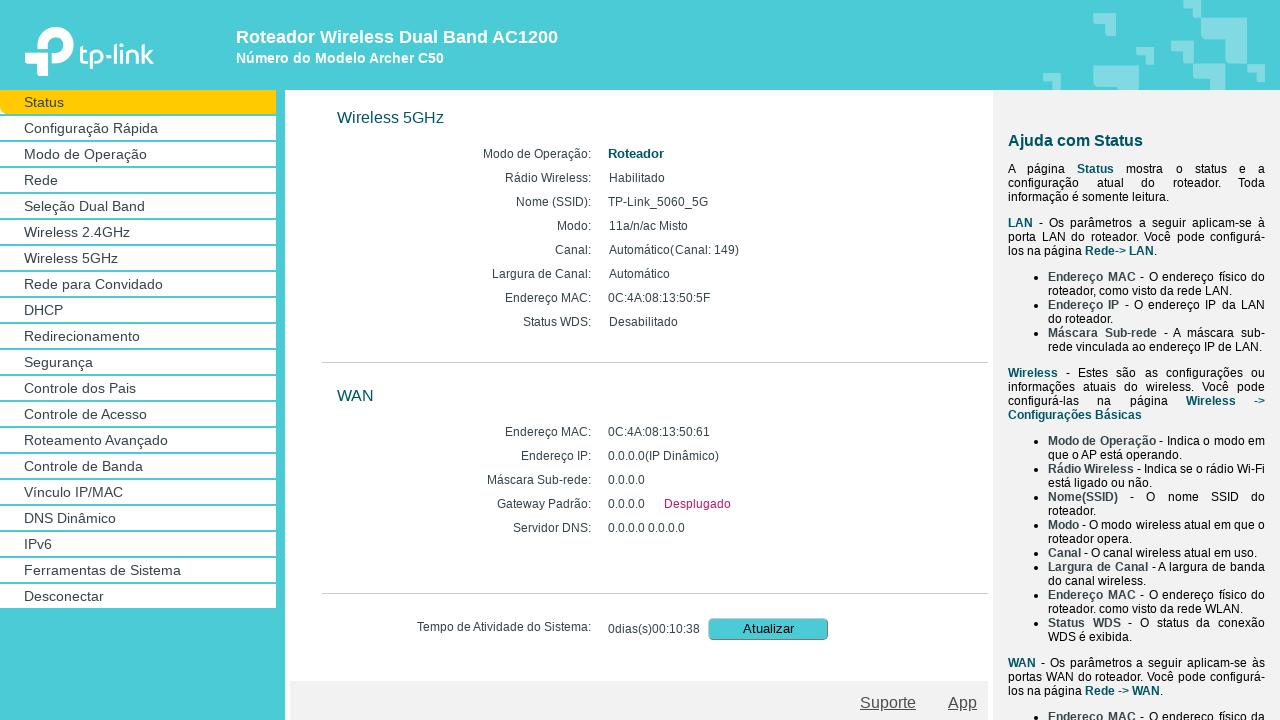

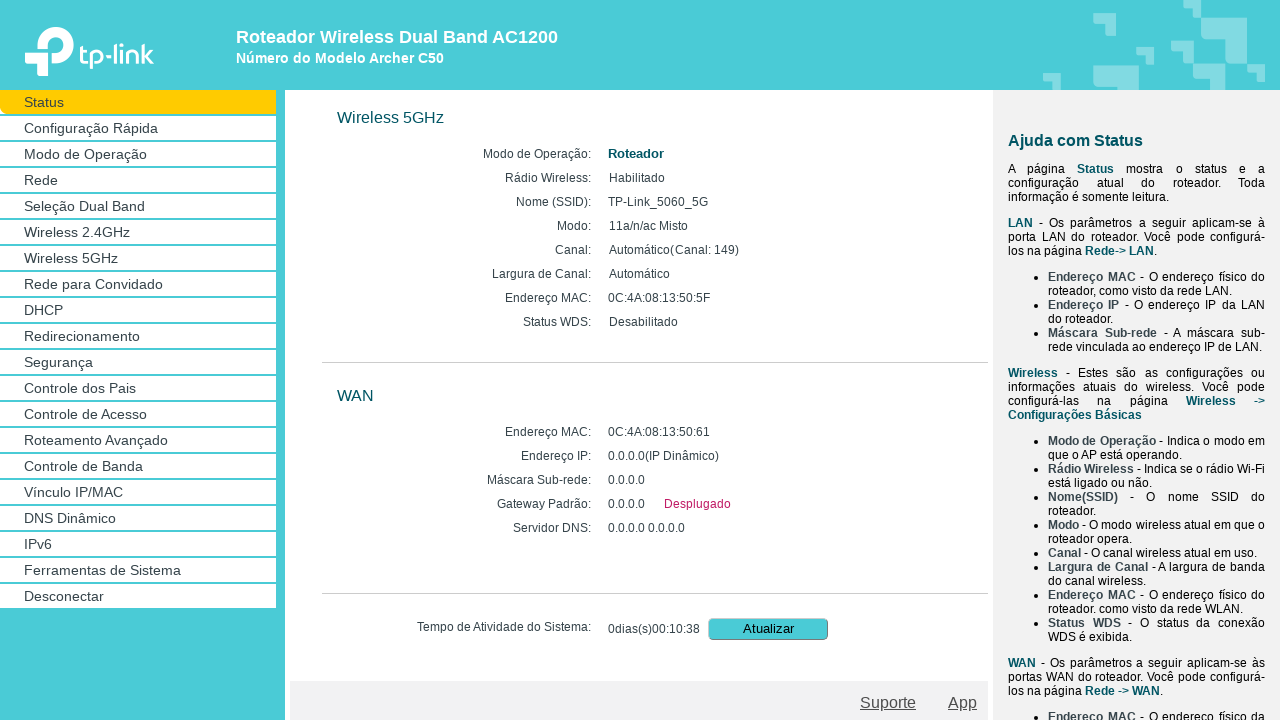